Navigates to the Tesena career page and verifies the page loads by checking the page title is present.

Starting URL: https://www.tesena.com/en/career

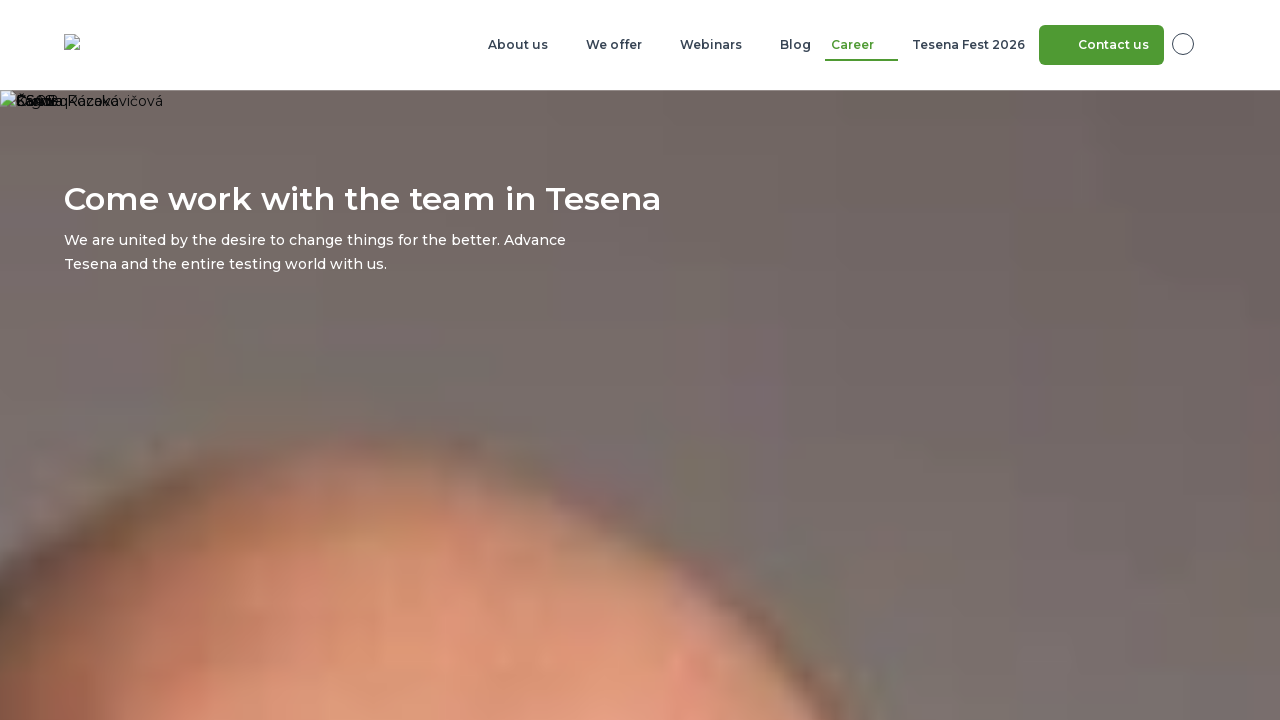

Navigated to Tesena career page
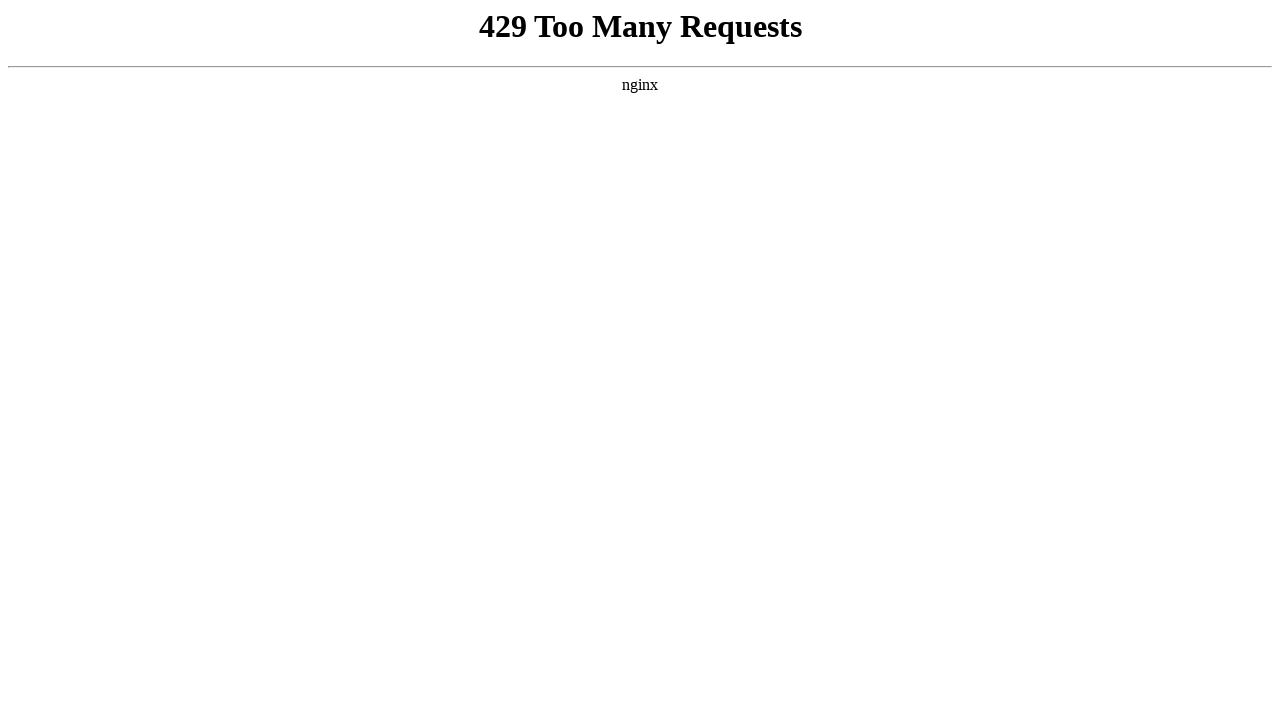

Page loaded (domcontentloaded state)
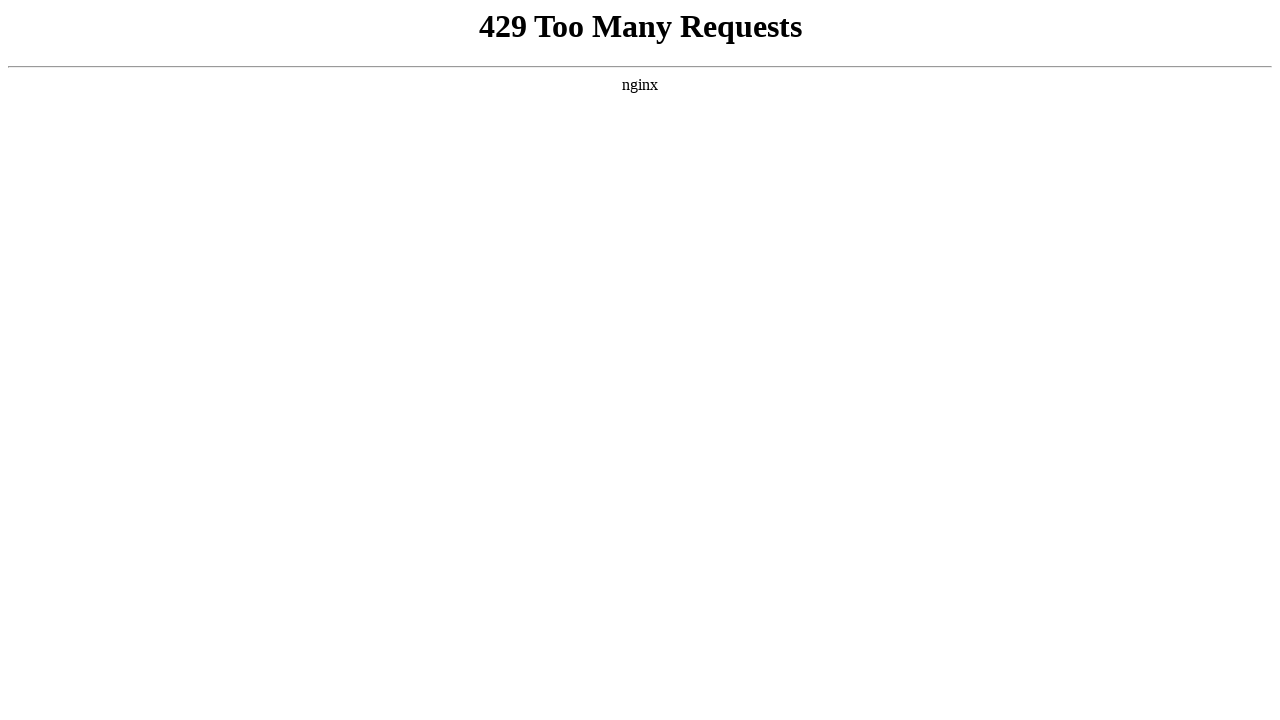

Retrieved page title: '429 Too Many Requests'
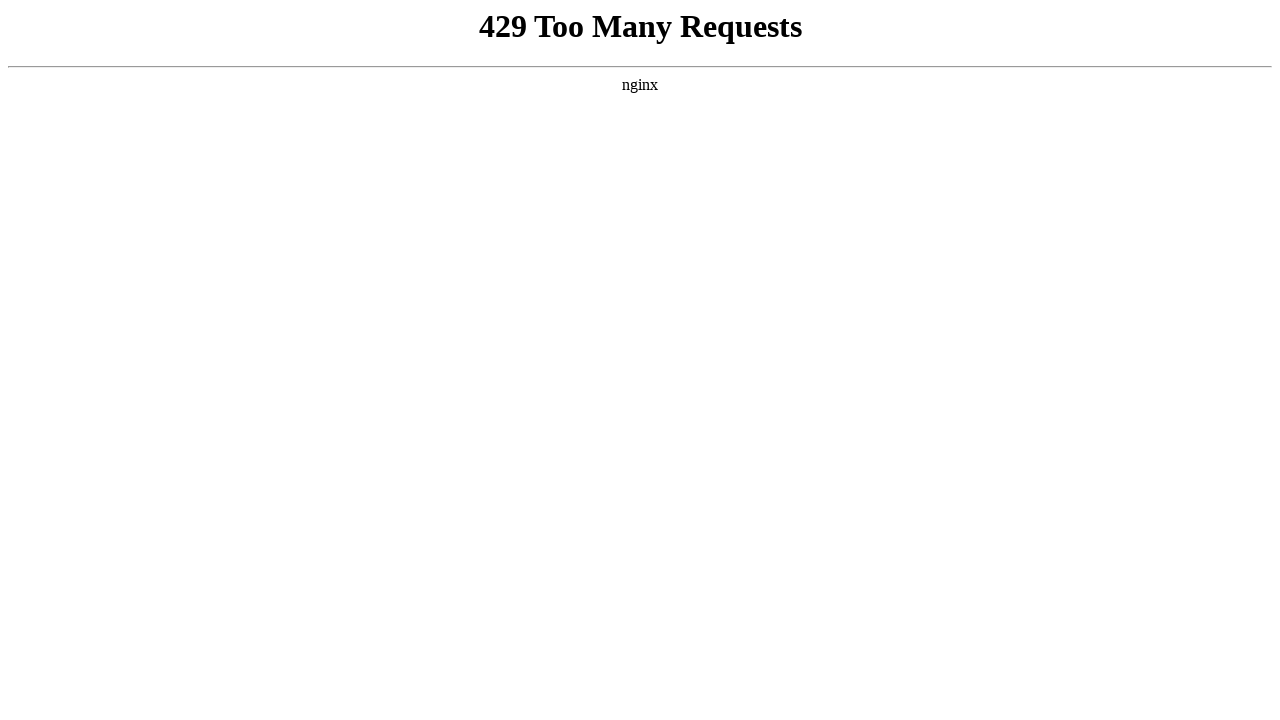

Verified page title is present
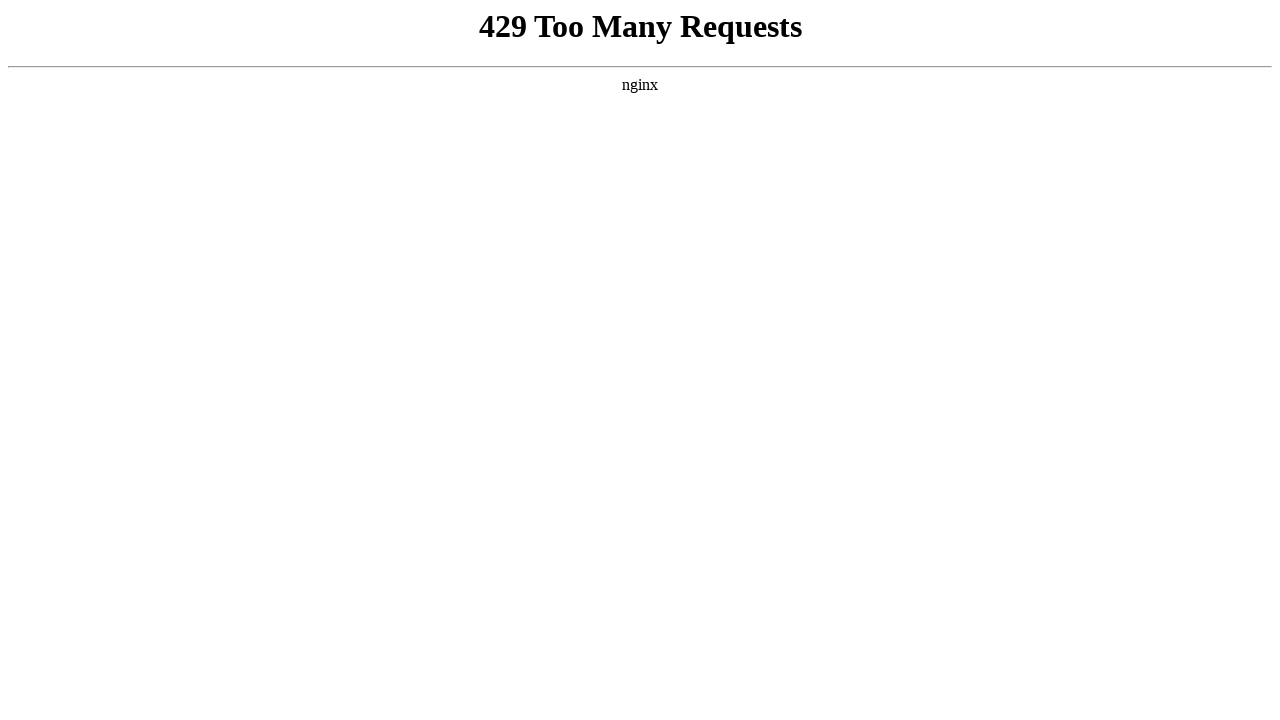

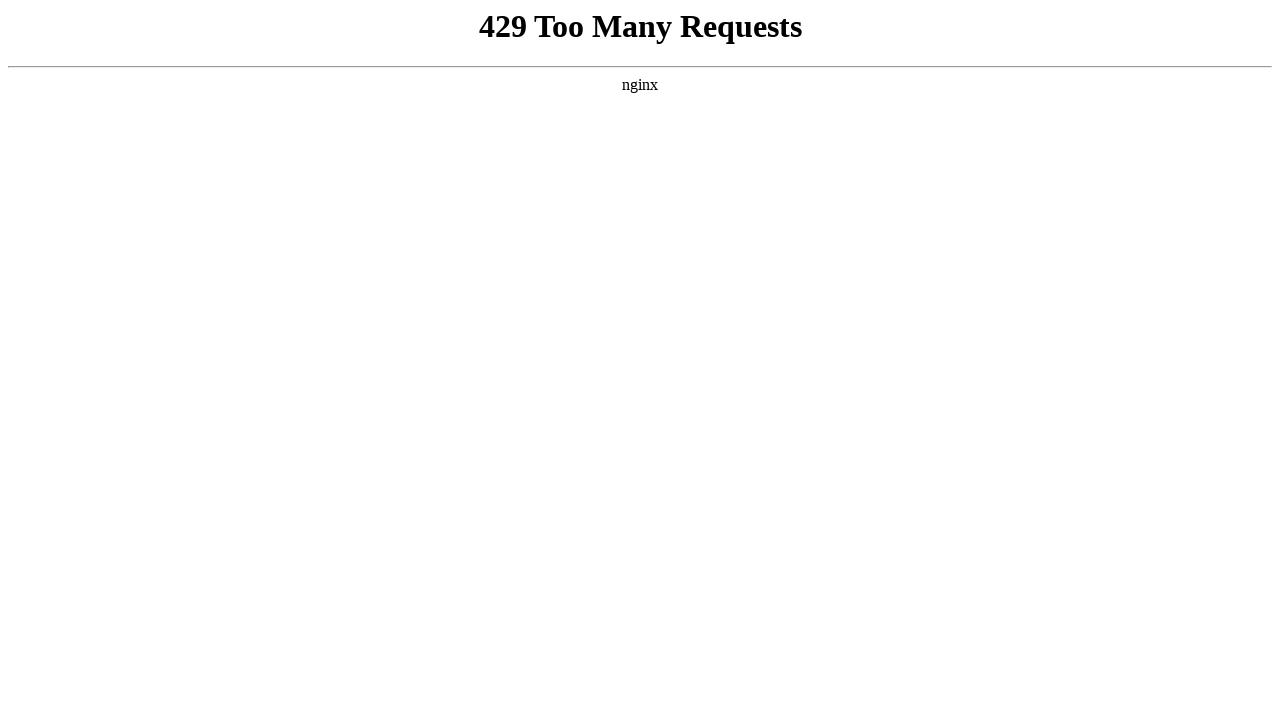